Tests shopping cart functionality by adding multiple quantities of different items and verifying prices, quantities, subtotals and grand total are calculated correctly

Starting URL: https://jupiter.cloud.planittesting.com/#/

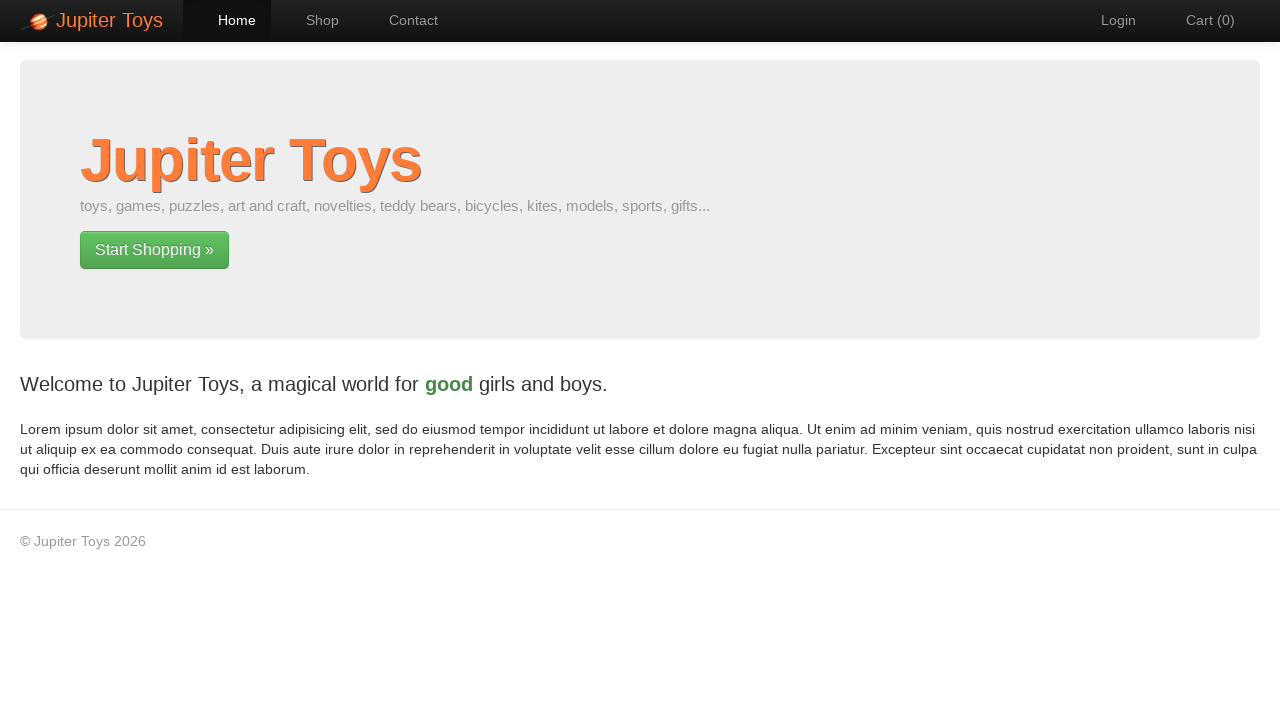

Clicked Shop link to navigate to shop page at (312, 20) on a:text('Shop')
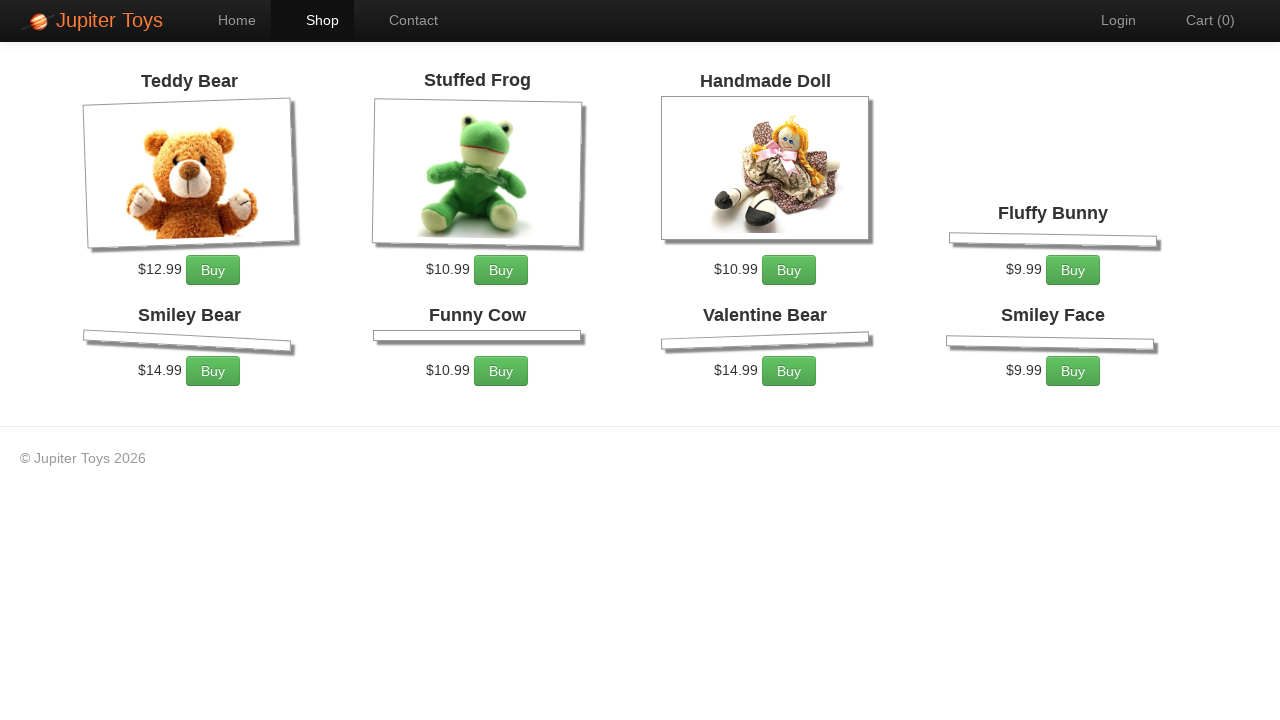

Added Stuffed Frog to cart (quantity 1 of 2) at (501, 270) on xpath=//h4[text()='Stuffed Frog']/following-sibling::p/a
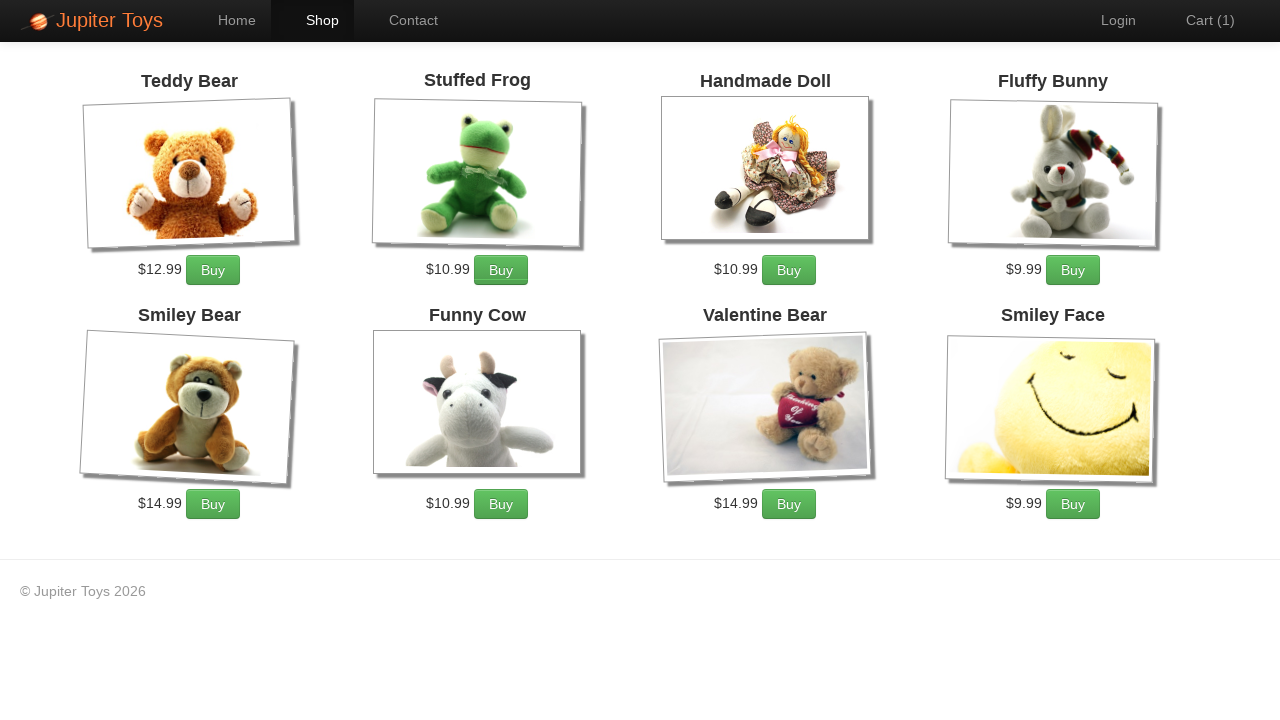

Added Stuffed Frog to cart (quantity 2 of 2) at (501, 270) on xpath=//h4[text()='Stuffed Frog']/following-sibling::p/a
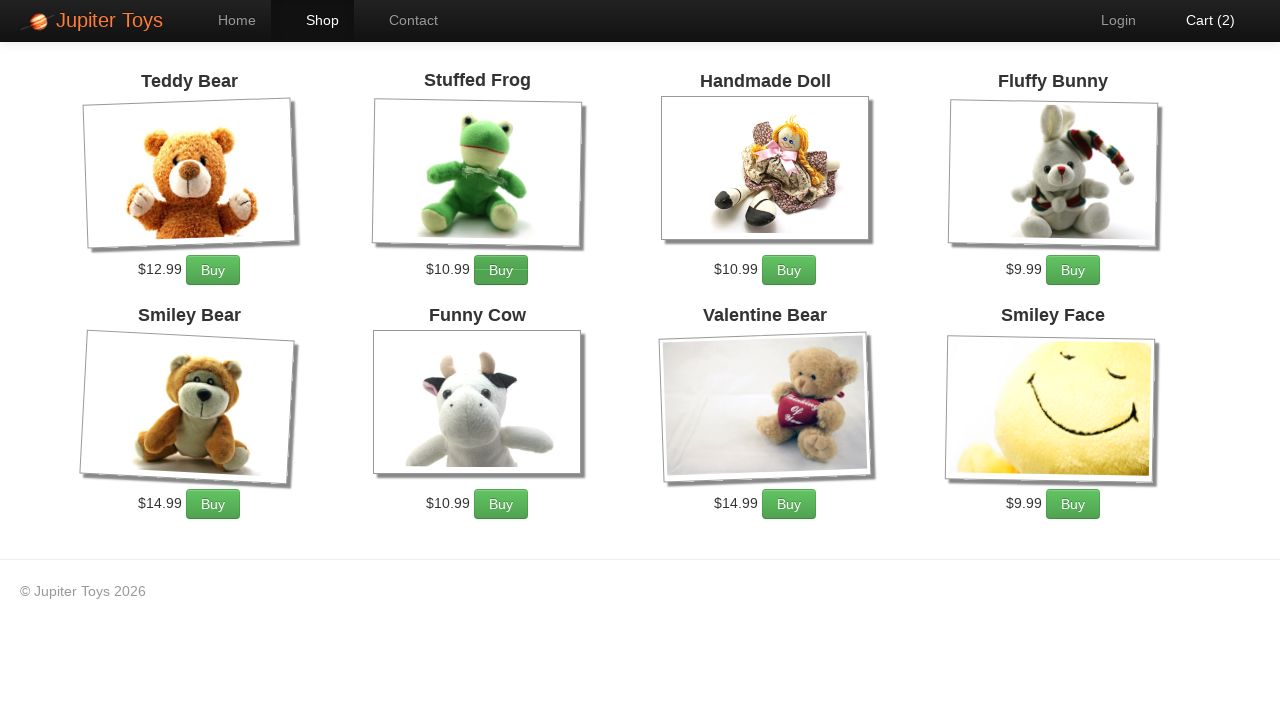

Added Fluffy Bunny to cart (quantity 1 of 5) at (1073, 270) on xpath=//h4[text()='Fluffy Bunny']/following-sibling::p/a
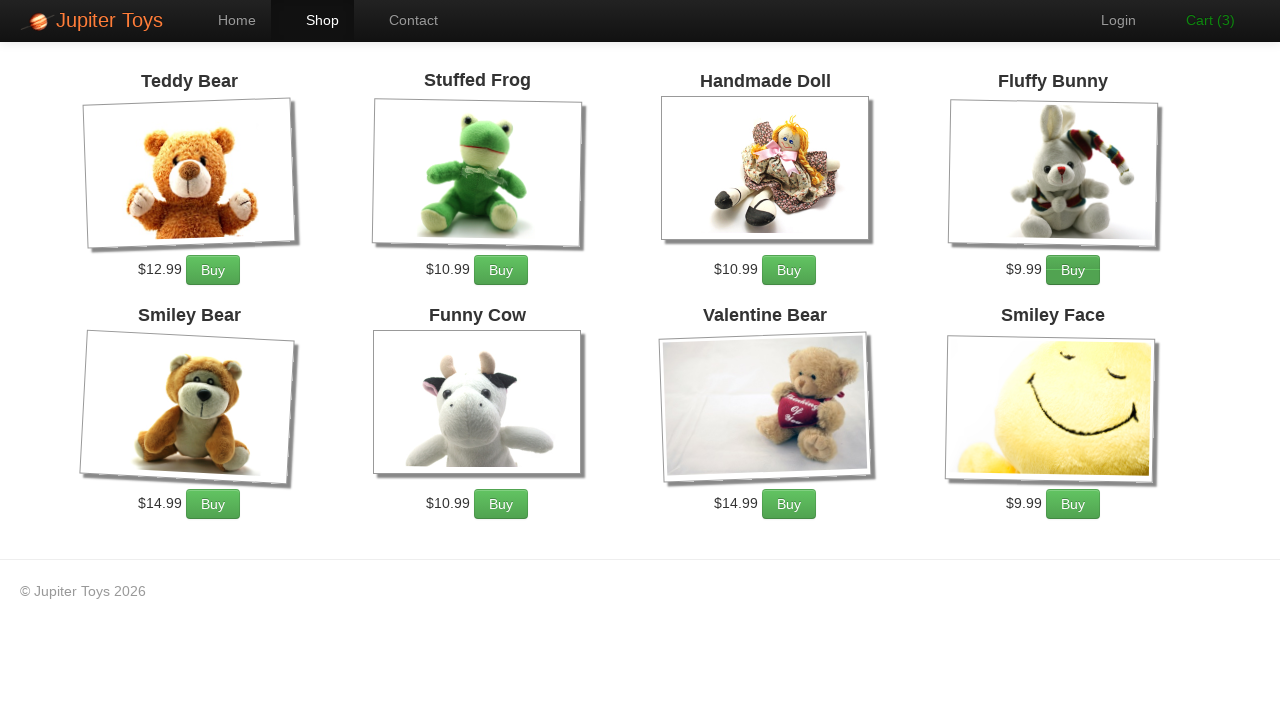

Added Fluffy Bunny to cart (quantity 2 of 5) at (1073, 270) on xpath=//h4[text()='Fluffy Bunny']/following-sibling::p/a
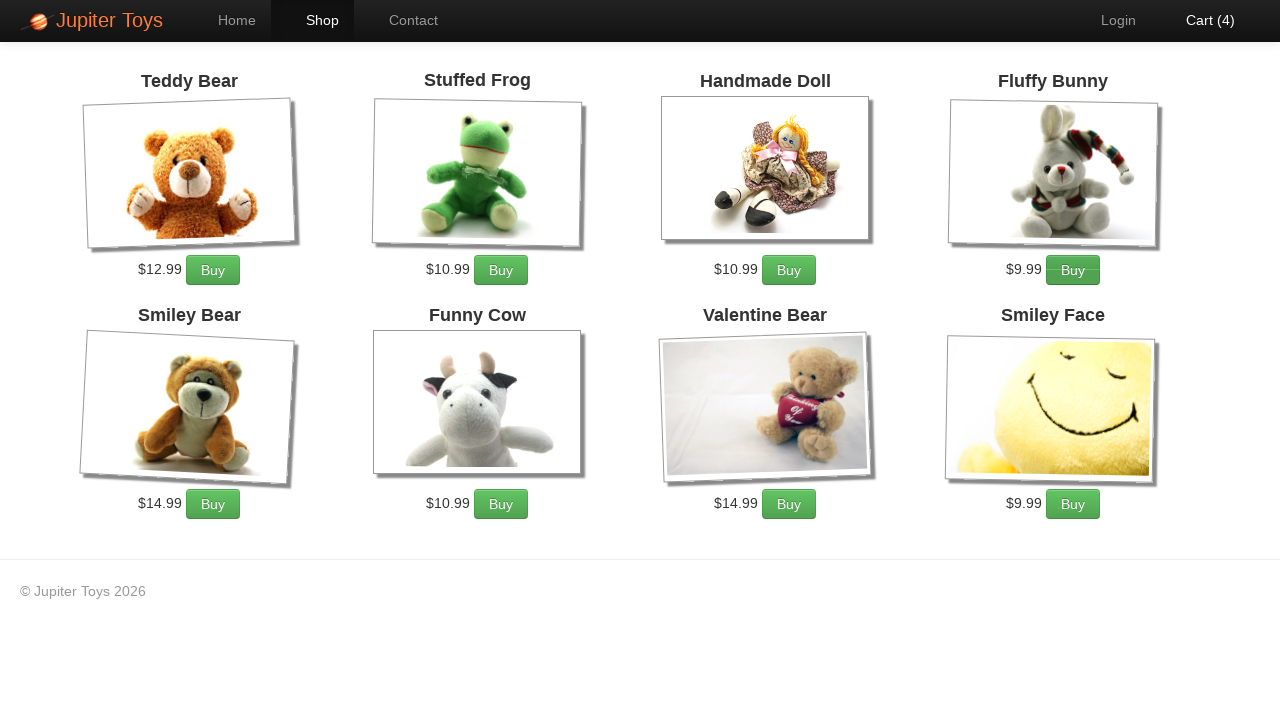

Added Fluffy Bunny to cart (quantity 3 of 5) at (1073, 270) on xpath=//h4[text()='Fluffy Bunny']/following-sibling::p/a
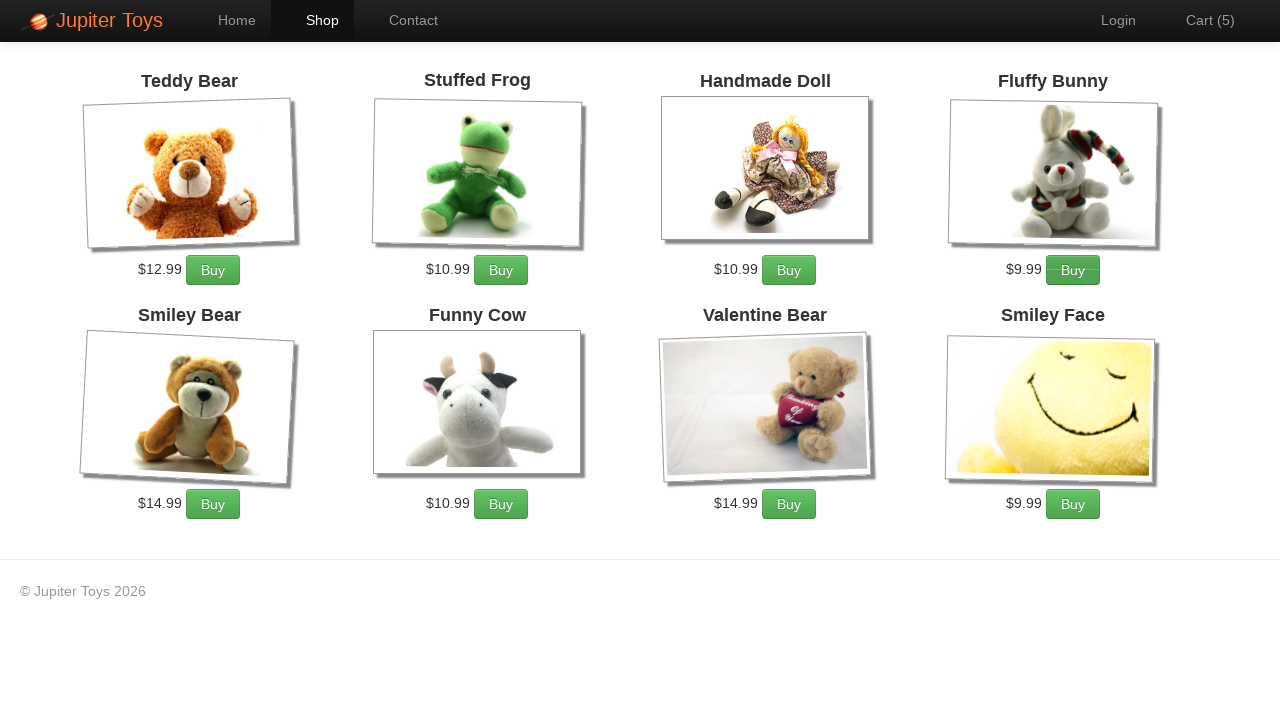

Added Fluffy Bunny to cart (quantity 4 of 5) at (1073, 270) on xpath=//h4[text()='Fluffy Bunny']/following-sibling::p/a
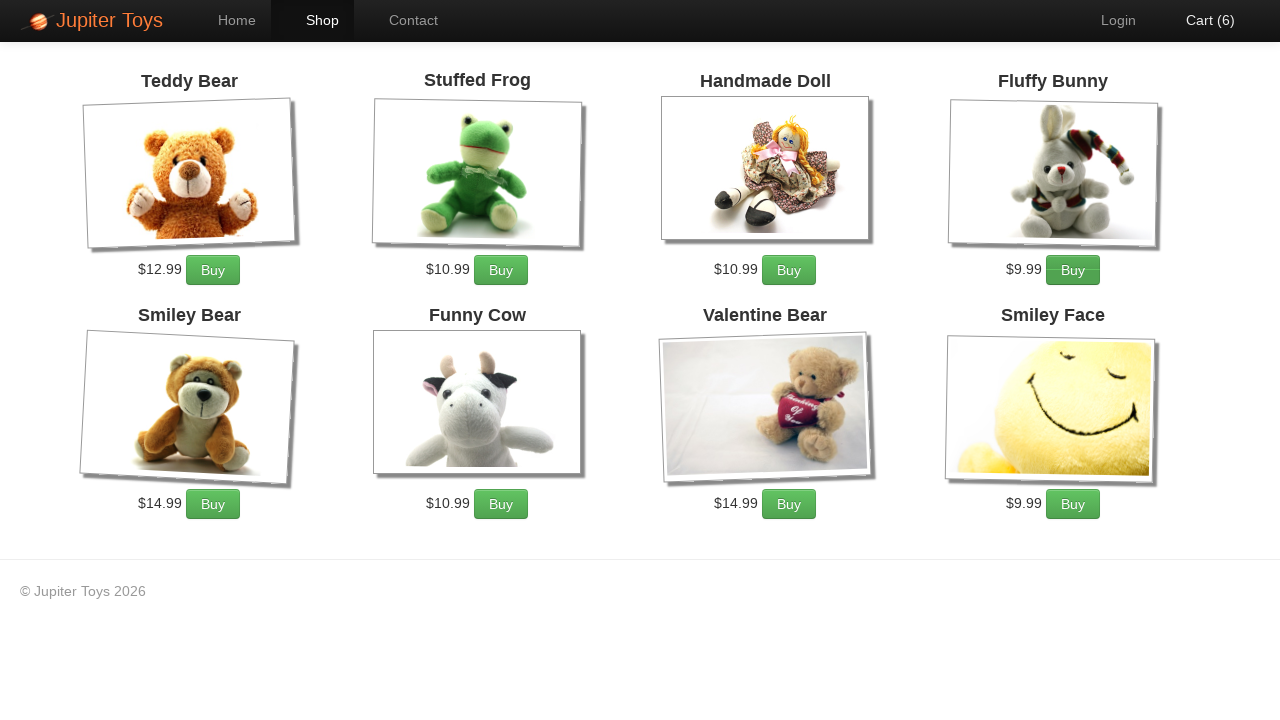

Added Fluffy Bunny to cart (quantity 5 of 5) at (1073, 270) on xpath=//h4[text()='Fluffy Bunny']/following-sibling::p/a
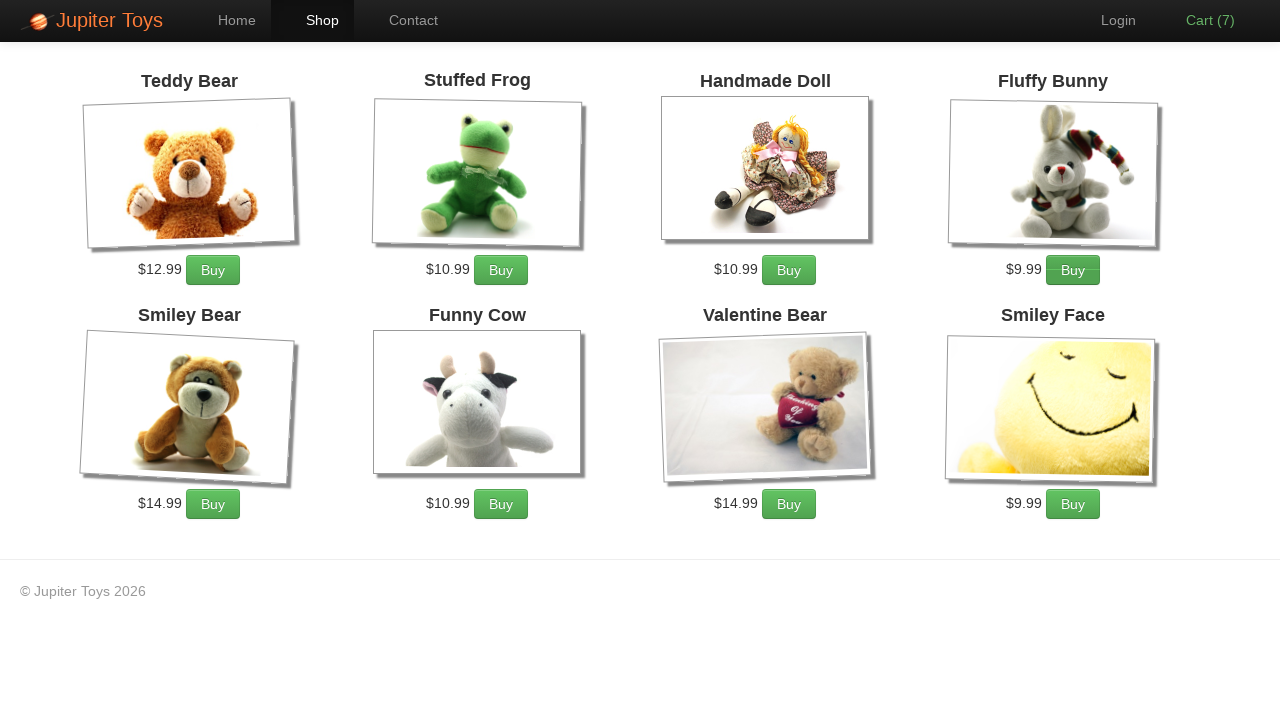

Added Valentine Bear to cart (quantity 1 of 3) at (789, 504) on xpath=//h4[text()='Valentine Bear']/following-sibling::p/a
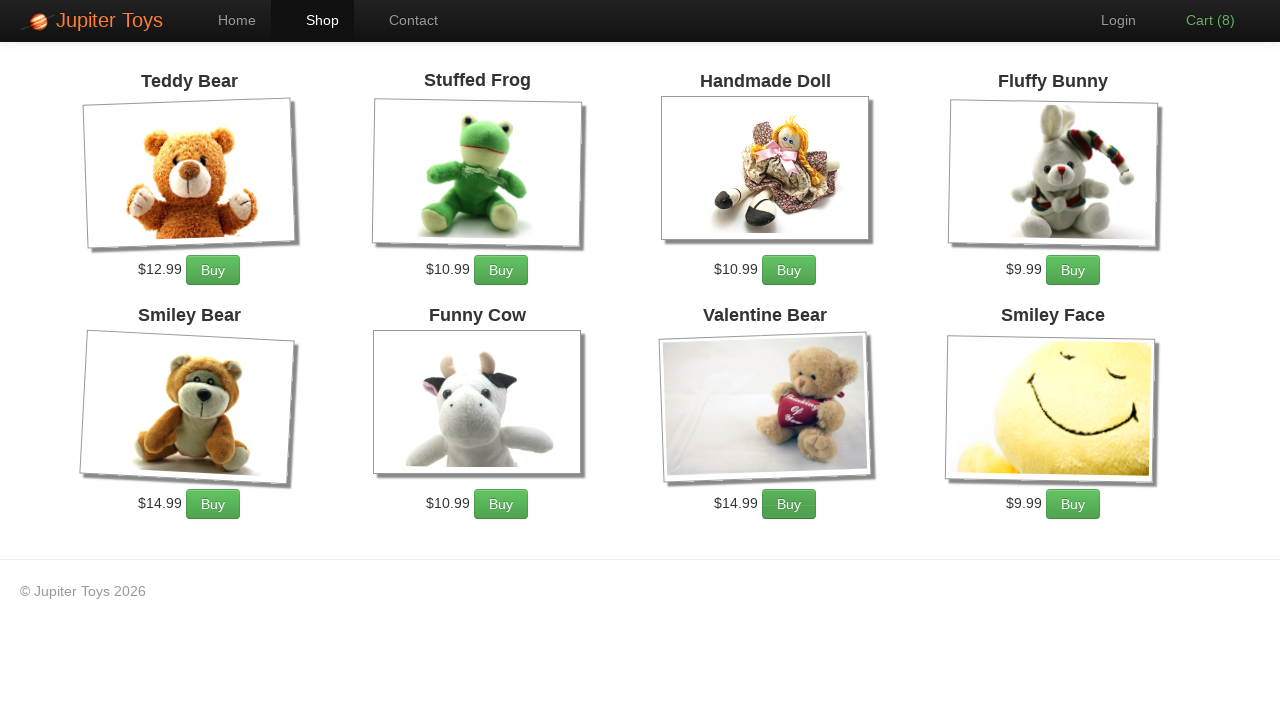

Added Valentine Bear to cart (quantity 2 of 3) at (789, 504) on xpath=//h4[text()='Valentine Bear']/following-sibling::p/a
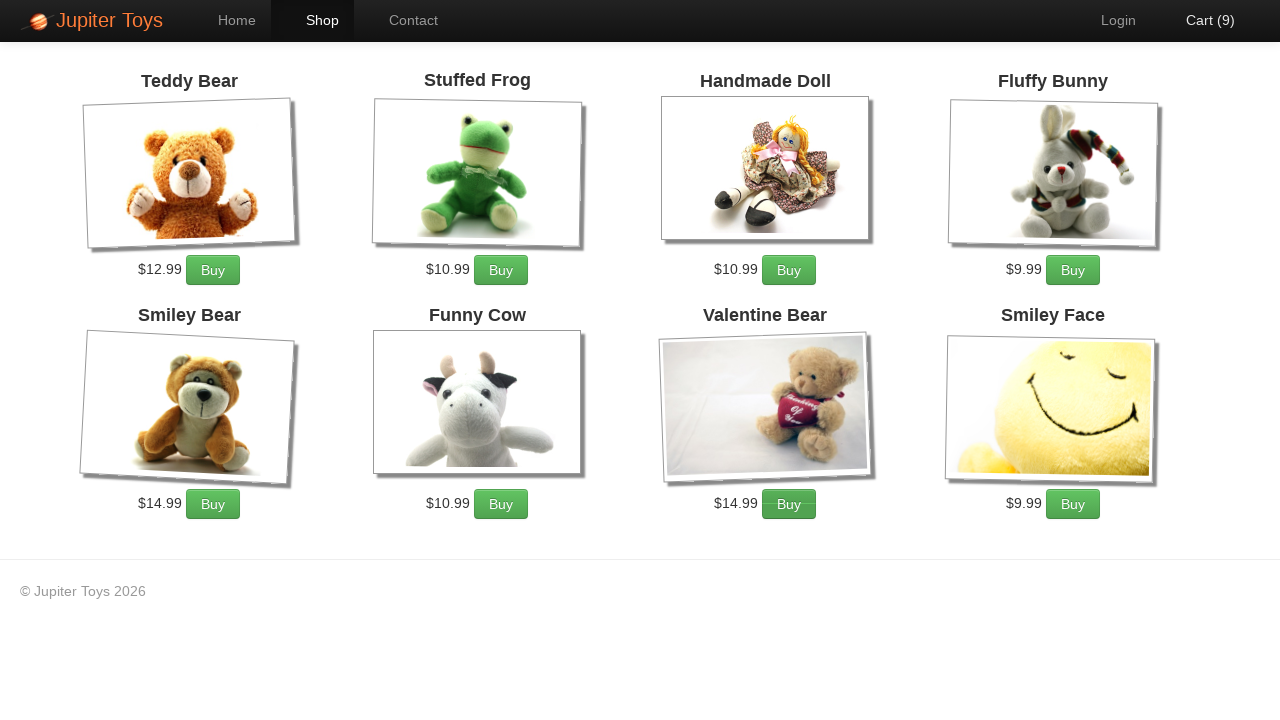

Added Valentine Bear to cart (quantity 3 of 3) at (789, 504) on xpath=//h4[text()='Valentine Bear']/following-sibling::p/a
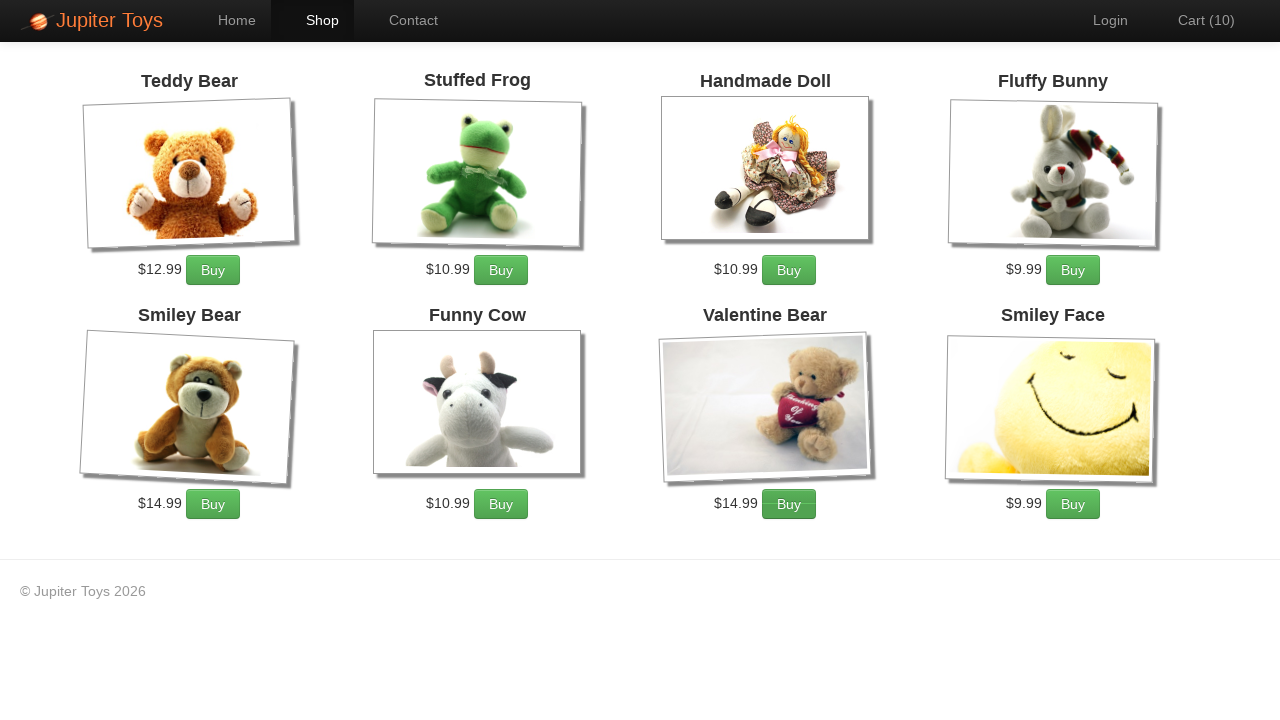

Clicked Cart link to navigate to shopping cart at (1196, 20) on a:has-text('Cart')
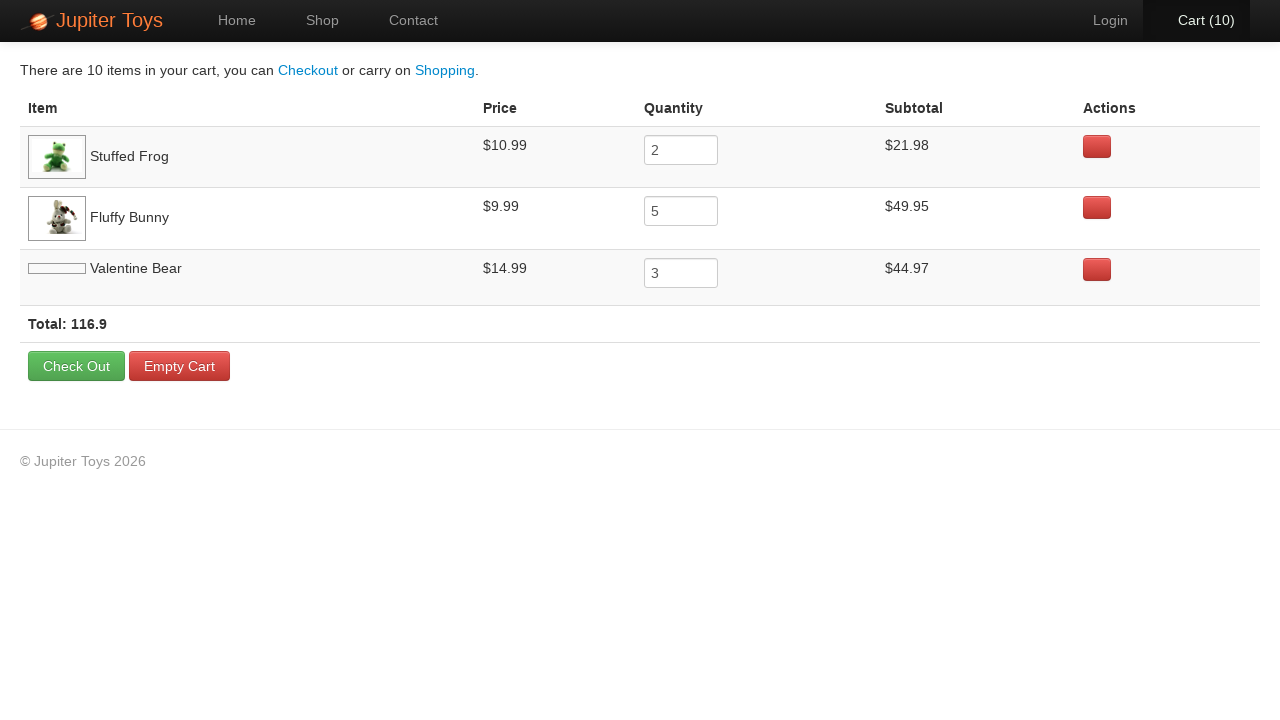

Cart table loaded with items
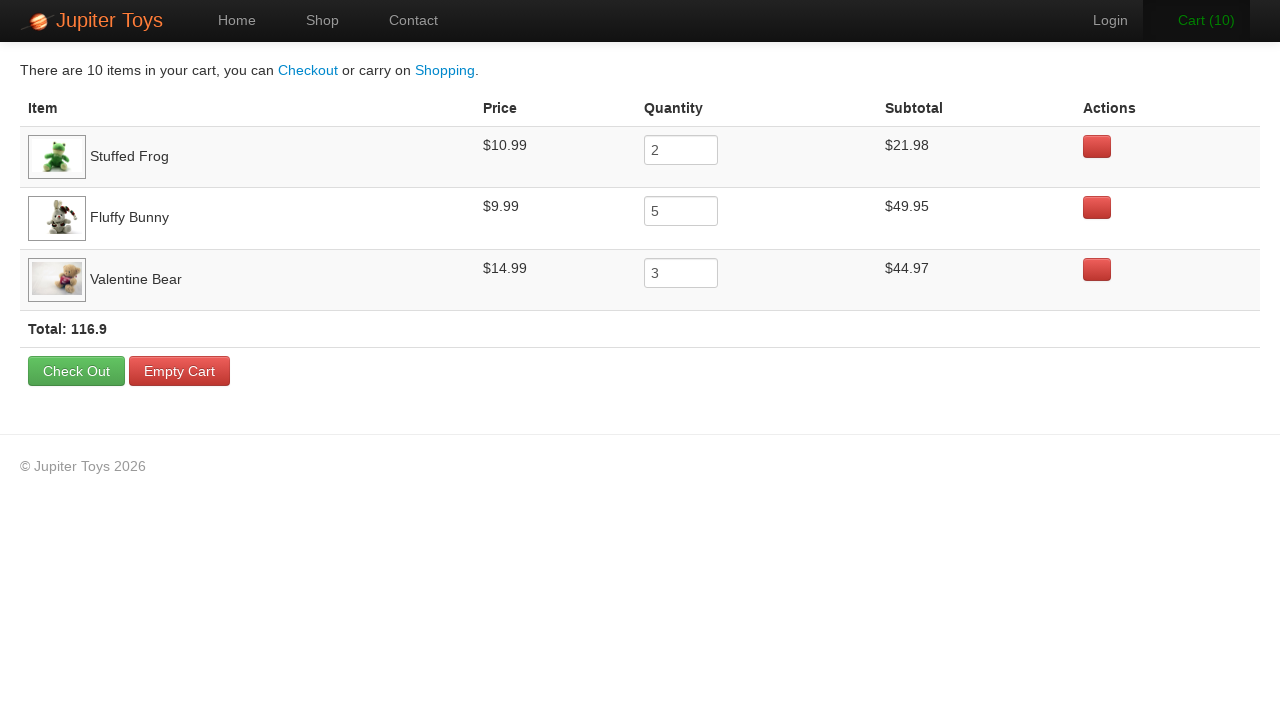

Retrieved Stuffed Frog quantity from cart: 2
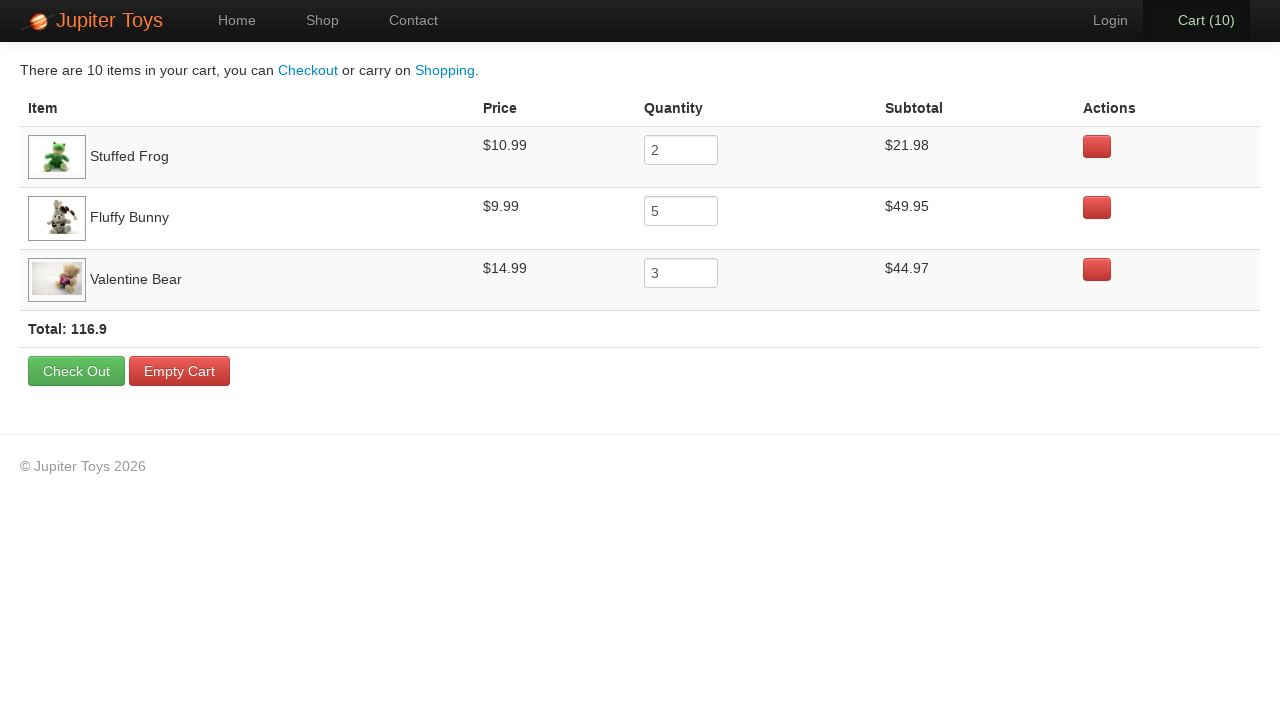

Verified Stuffed Frog quantity is 2
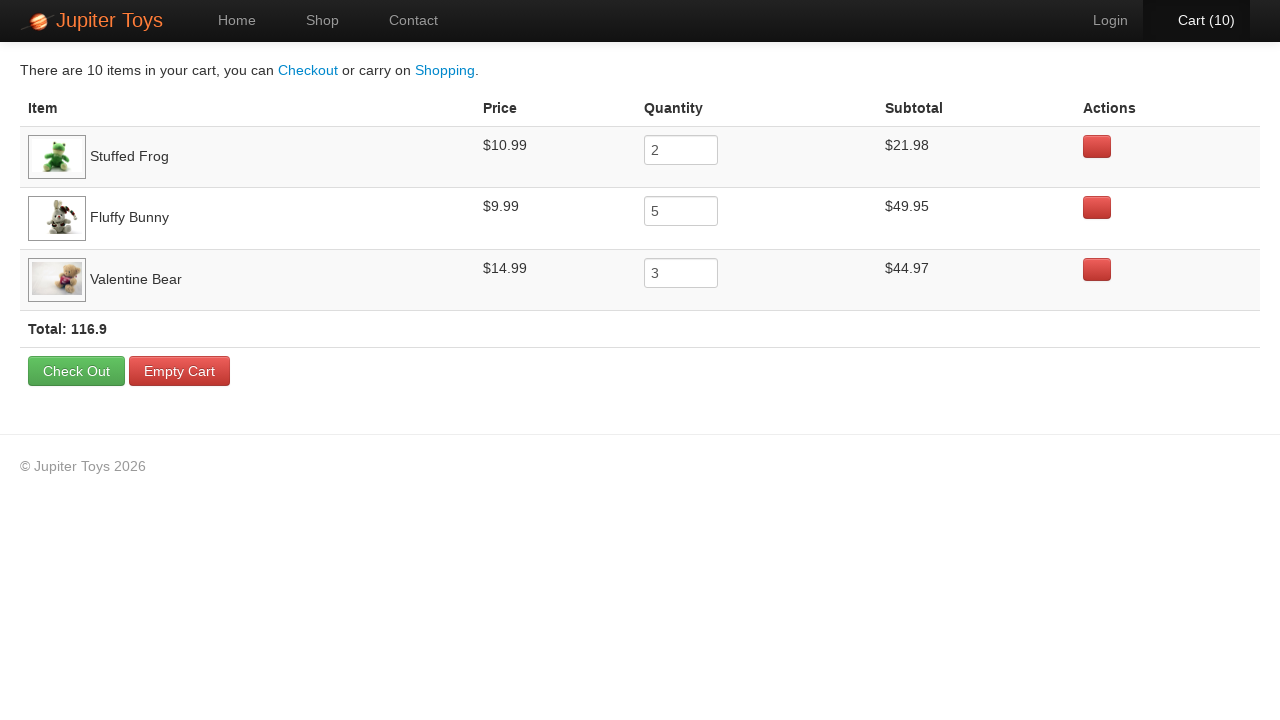

Retrieved Fluffy Bunny quantity from cart: 5
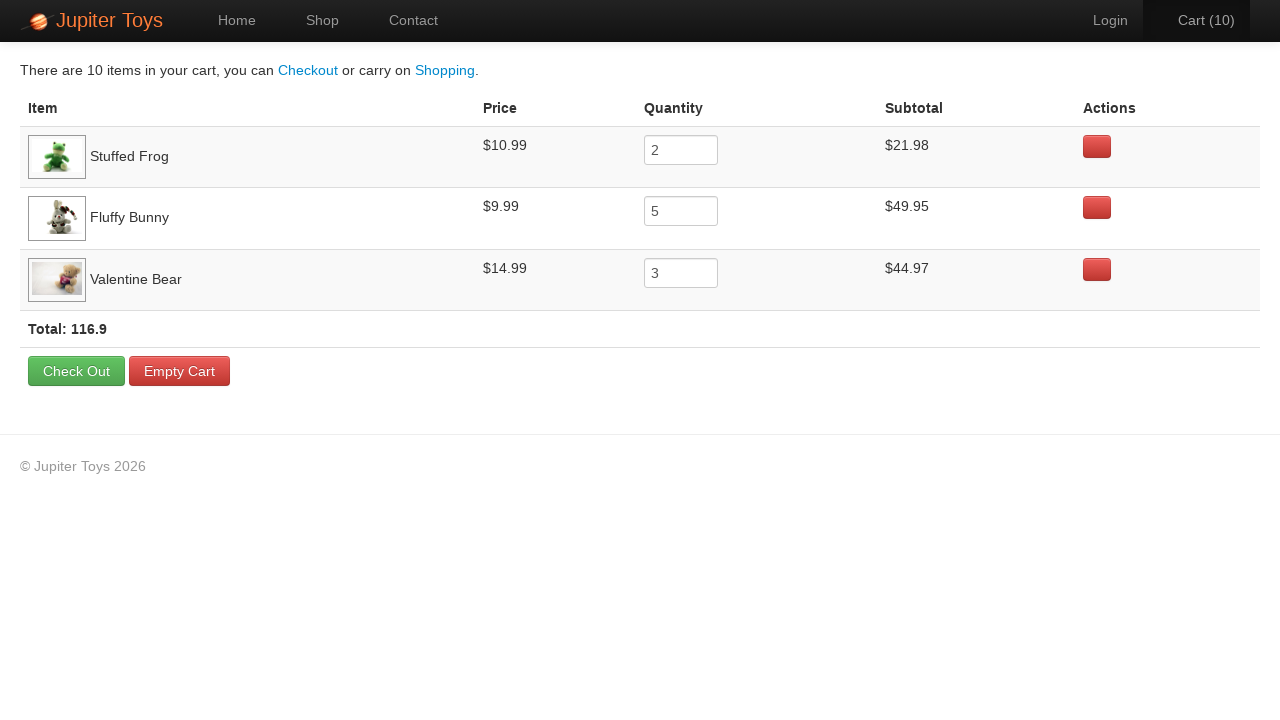

Verified Fluffy Bunny quantity is 5
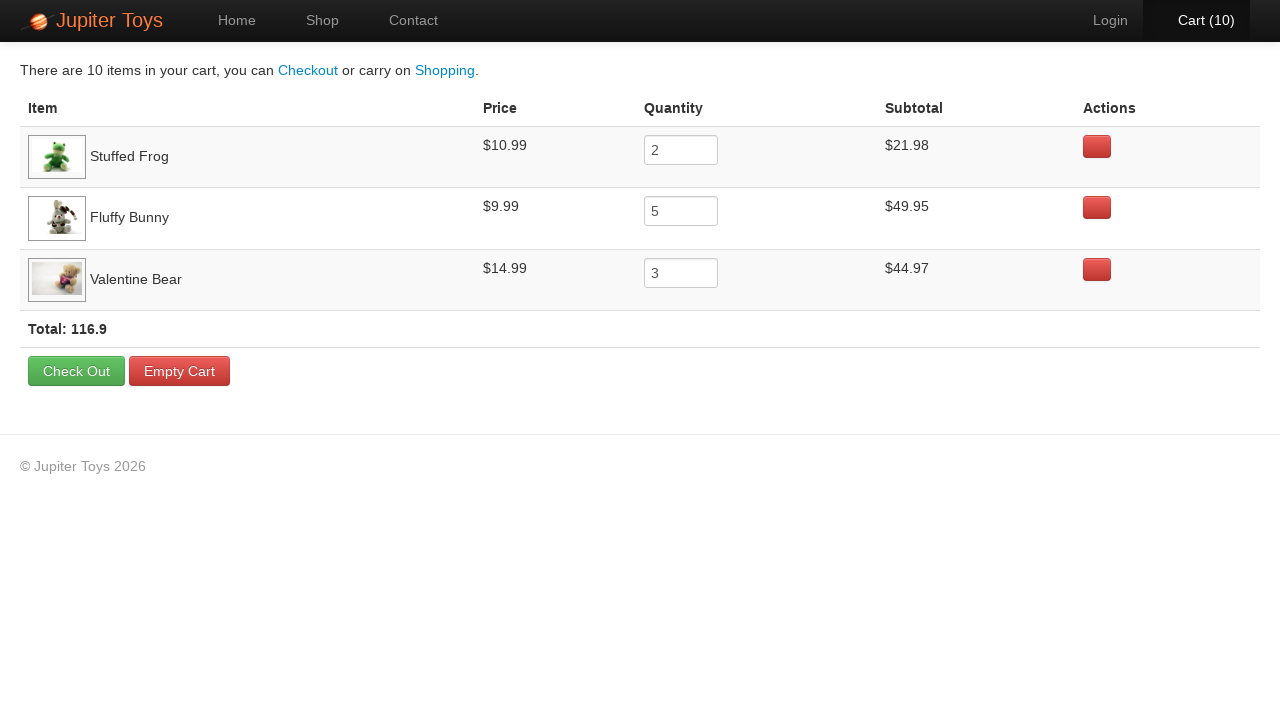

Retrieved Valentine Bear quantity from cart: 3
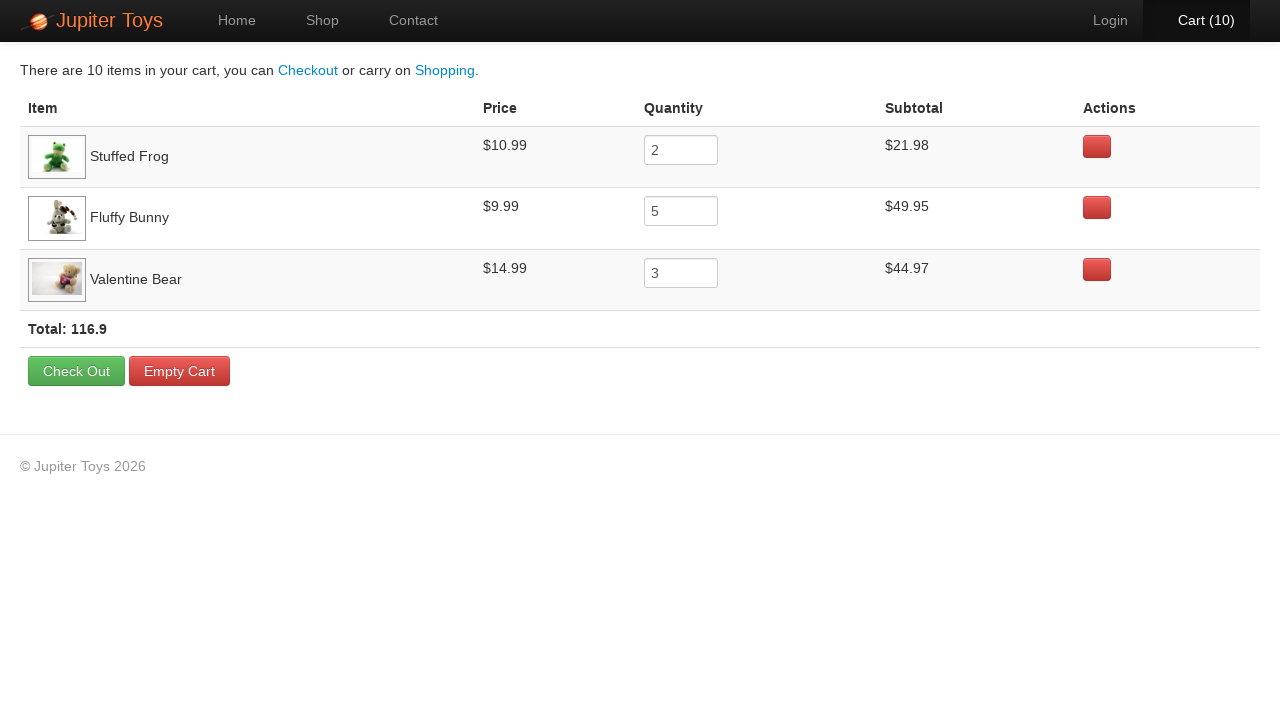

Verified Valentine Bear quantity is 3
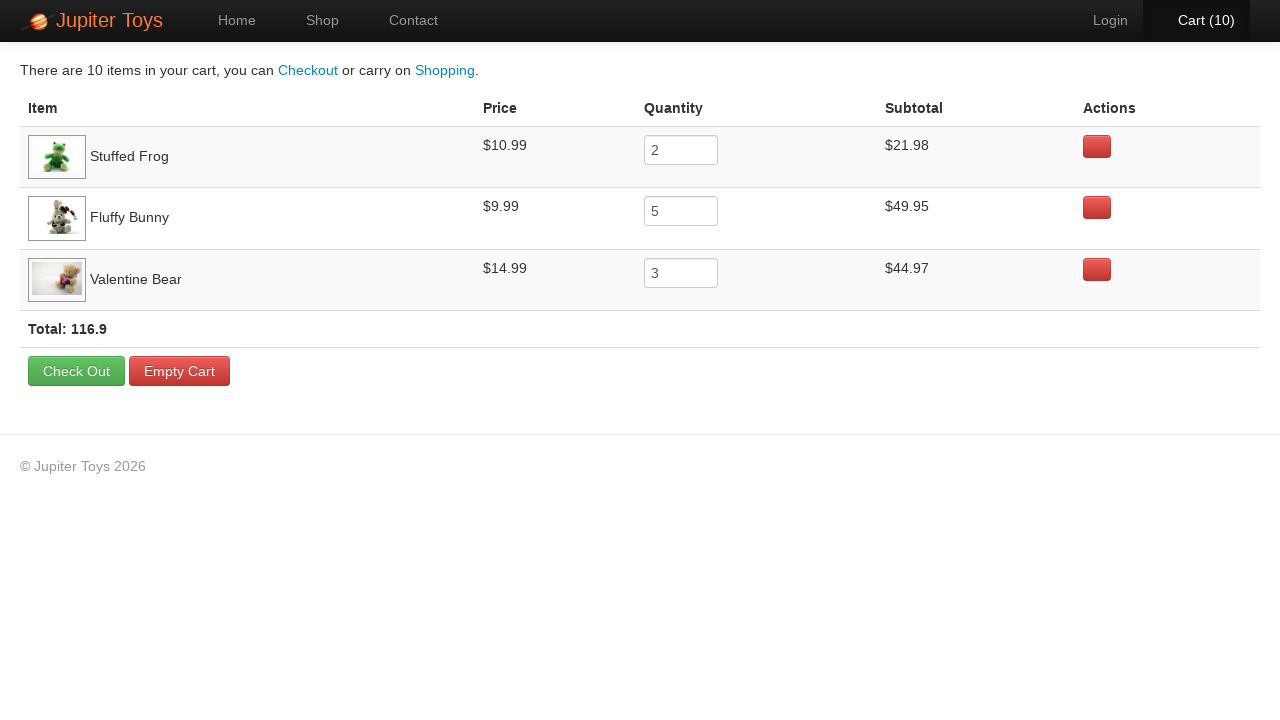

Grand total section loaded in cart
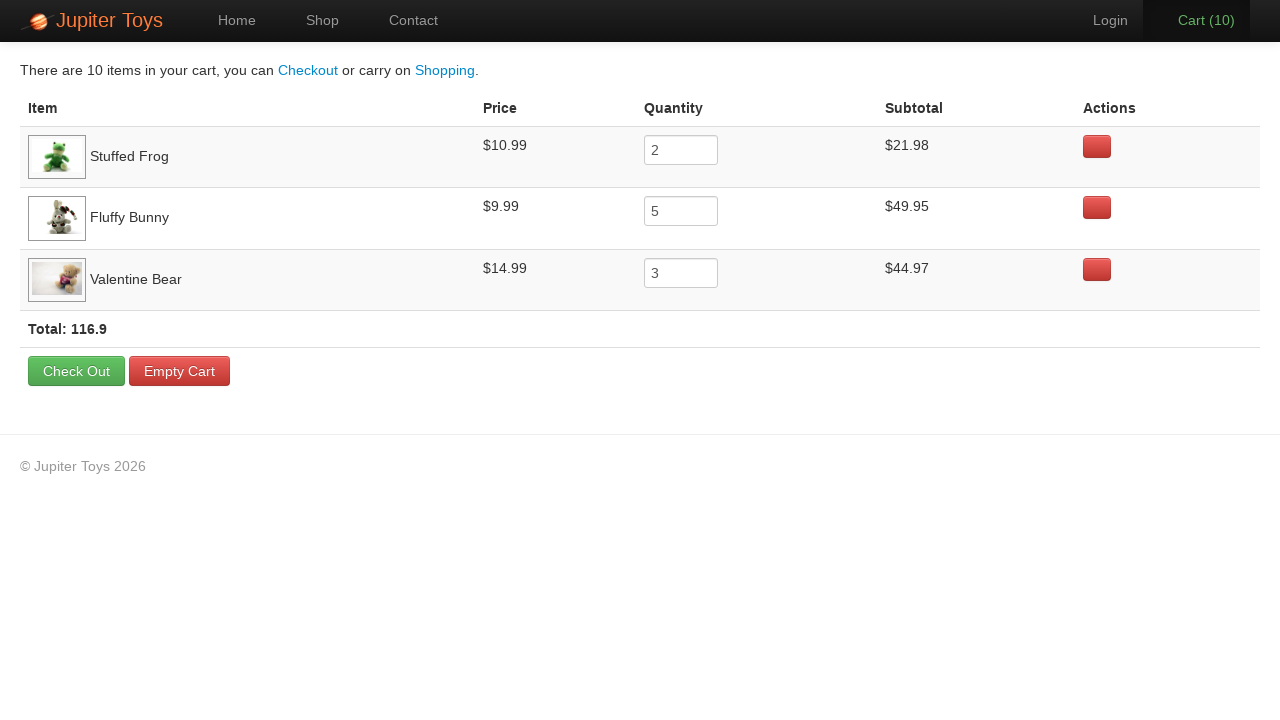

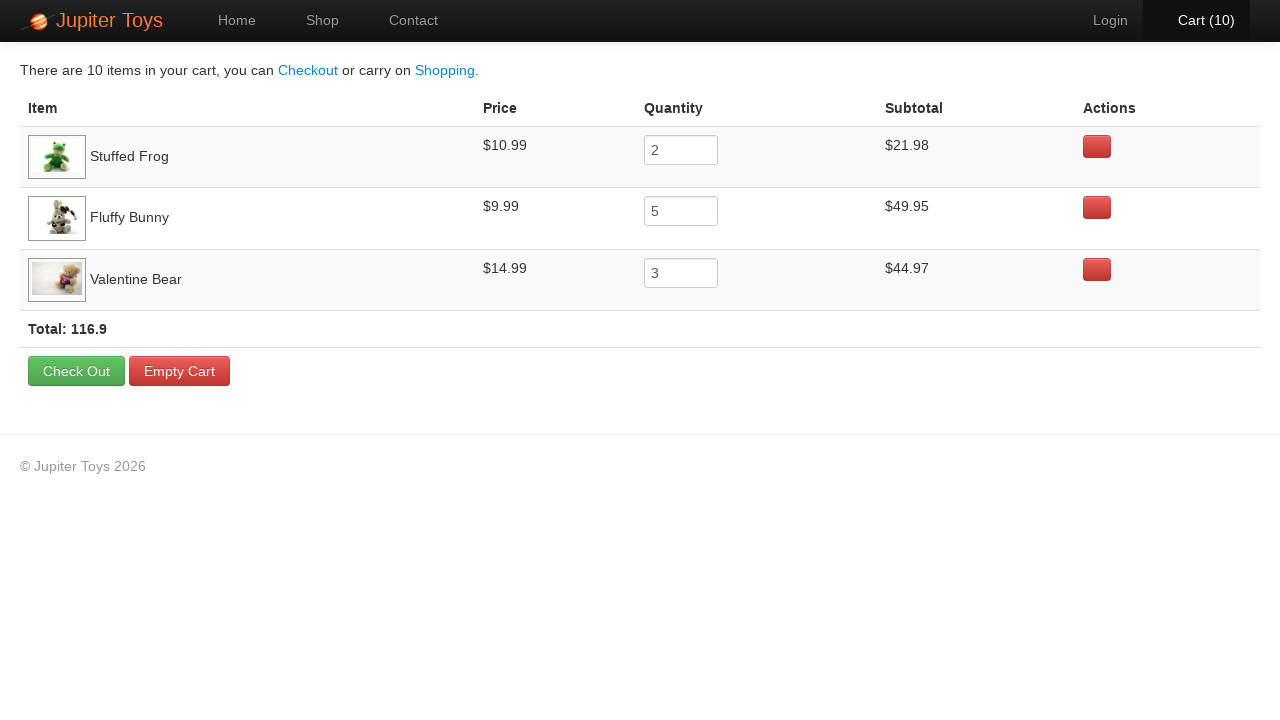